Tests date picker by clicking the input, navigating 10 months back using the Prev button, and selecting the 15th day

Starting URL: https://kristinek.github.io/site/examples/actions

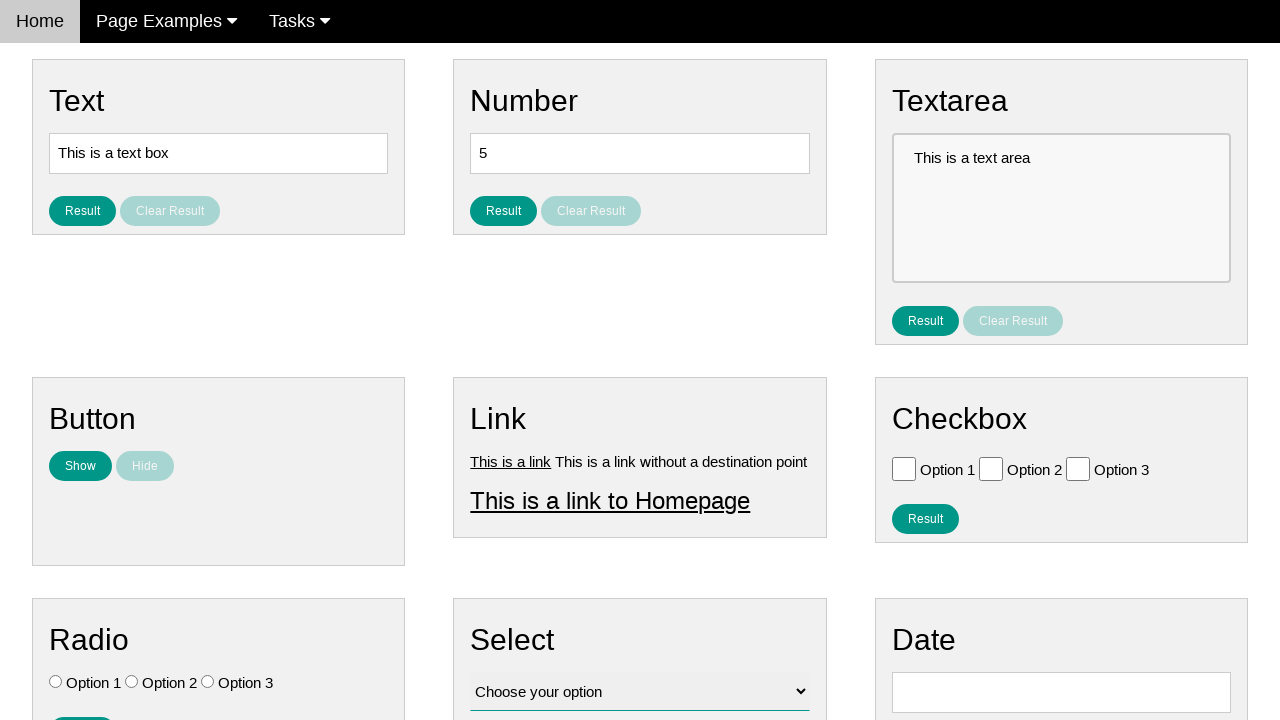

Navigated to date picker example page
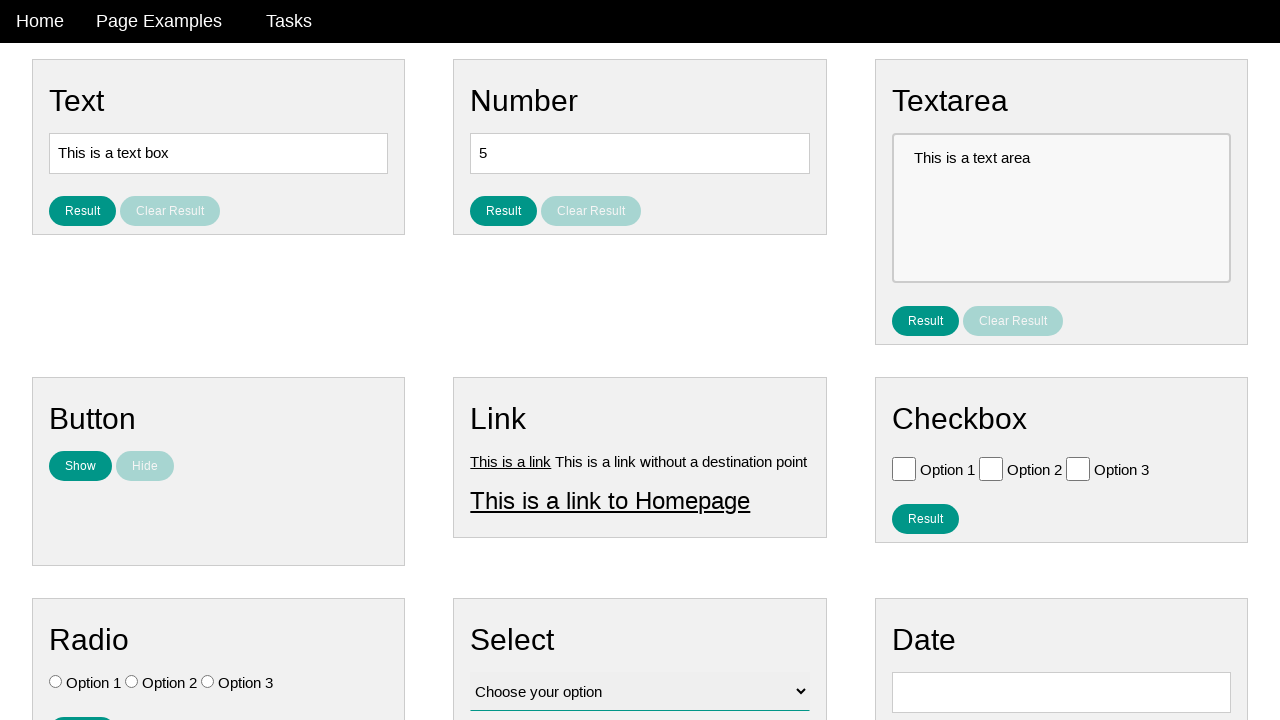

Clicked on date picker input field at (1061, 692) on input#vfb-8
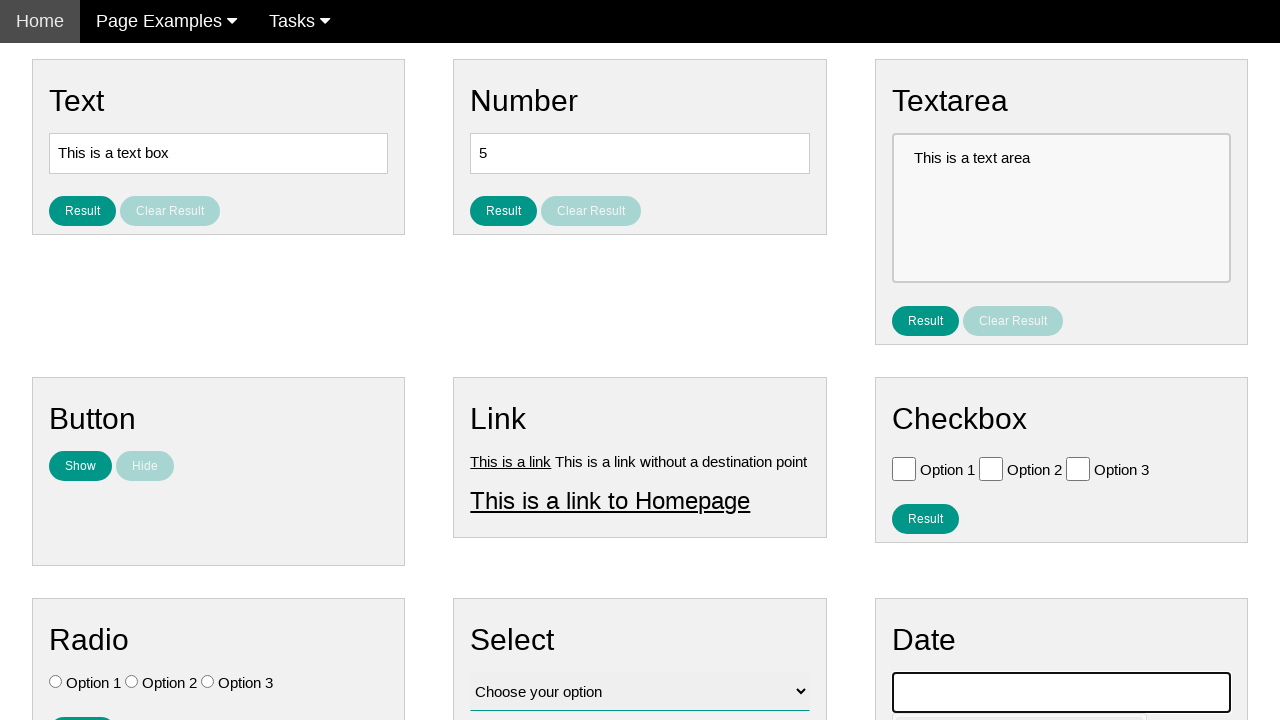

Clicked Prev button to navigate back 1 month(s) at (912, 408) on span:text('Prev')
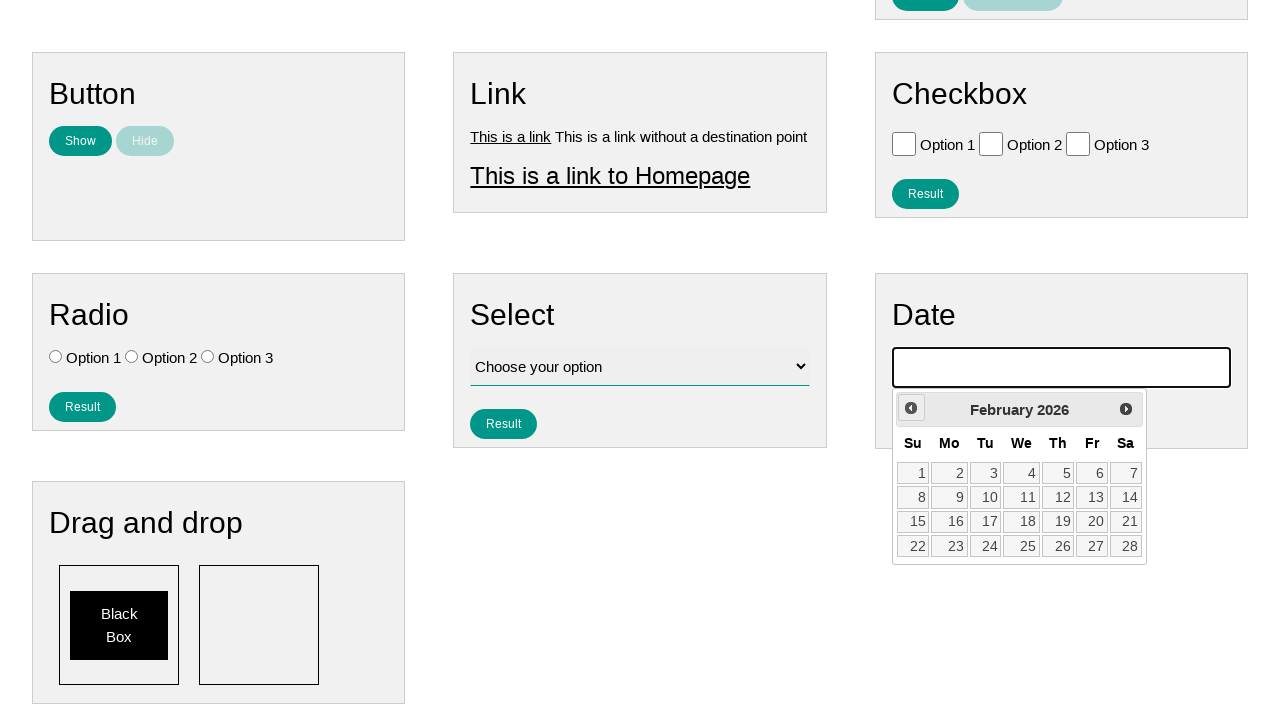

Waited 300ms for calendar to update after month navigation
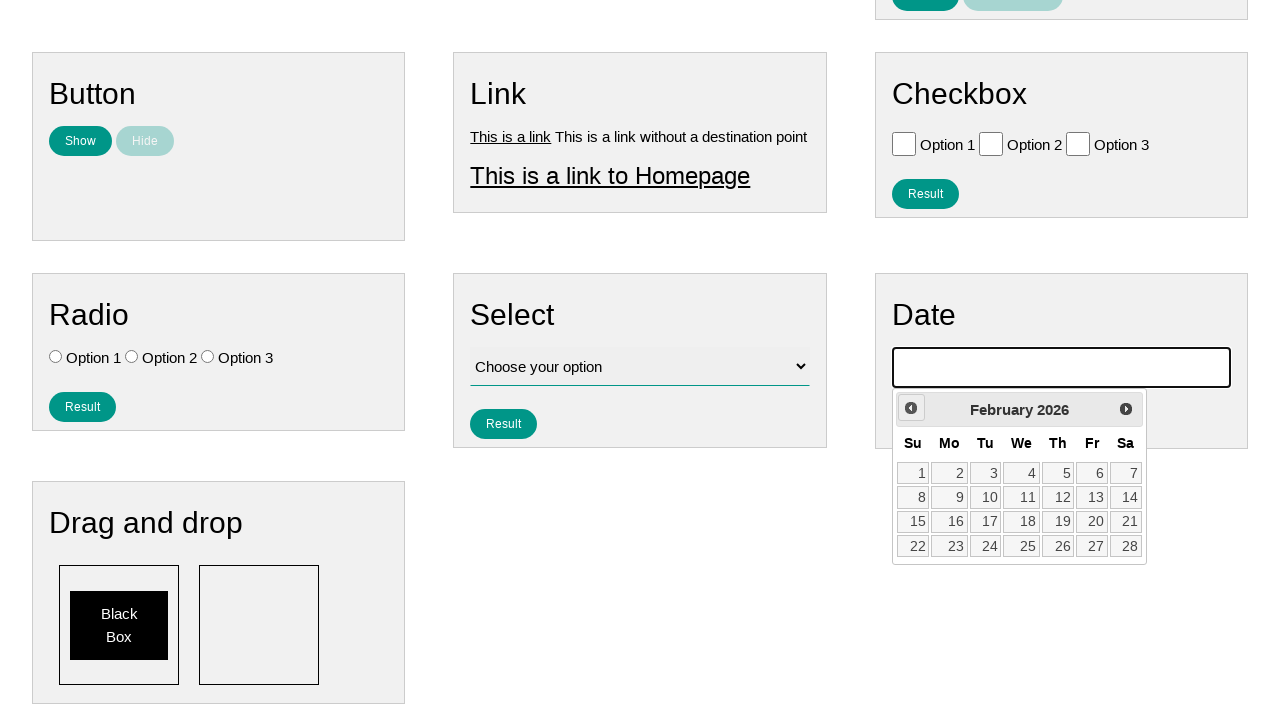

Clicked Prev button to navigate back 2 month(s) at (911, 408) on span:text('Prev')
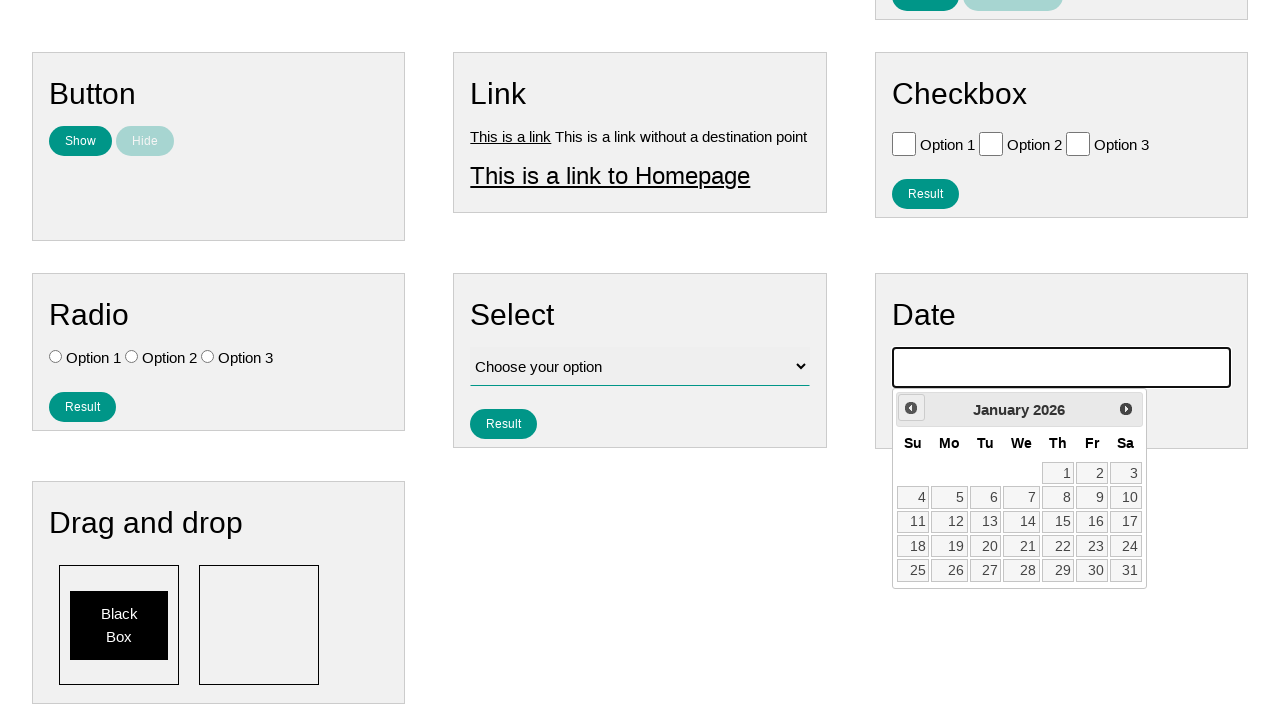

Waited 300ms for calendar to update after month navigation
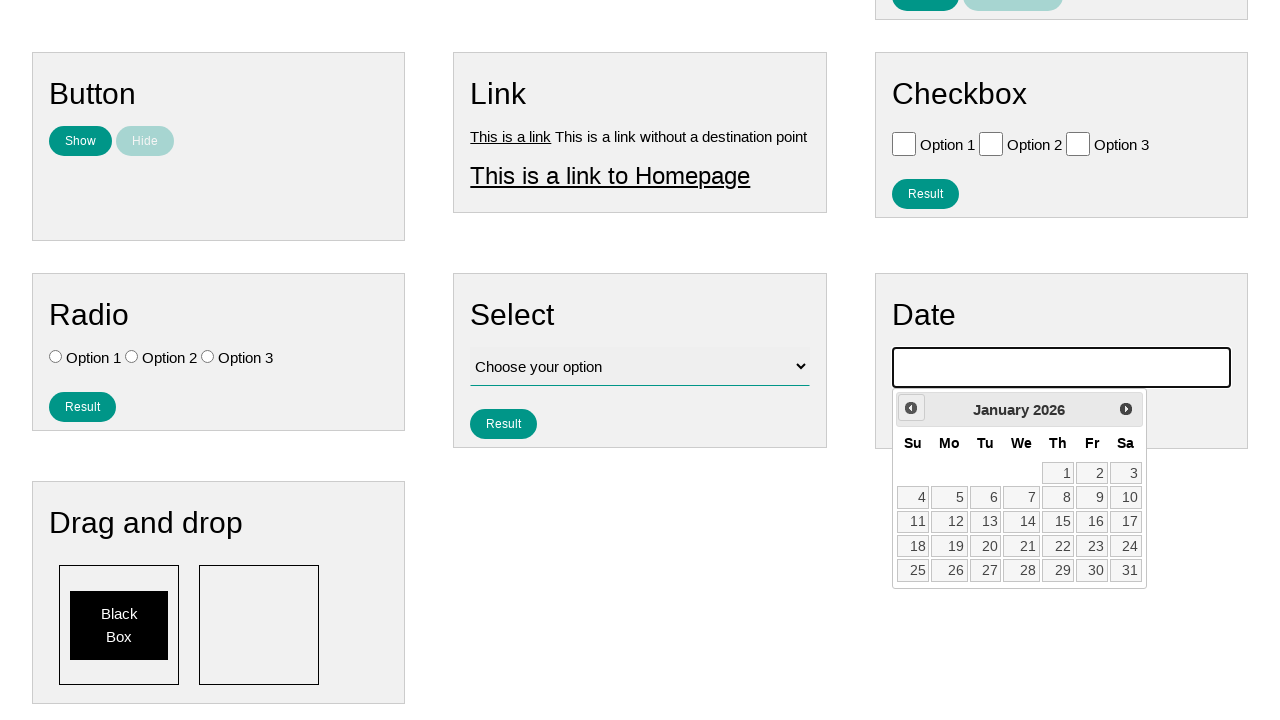

Clicked Prev button to navigate back 3 month(s) at (911, 408) on span:text('Prev')
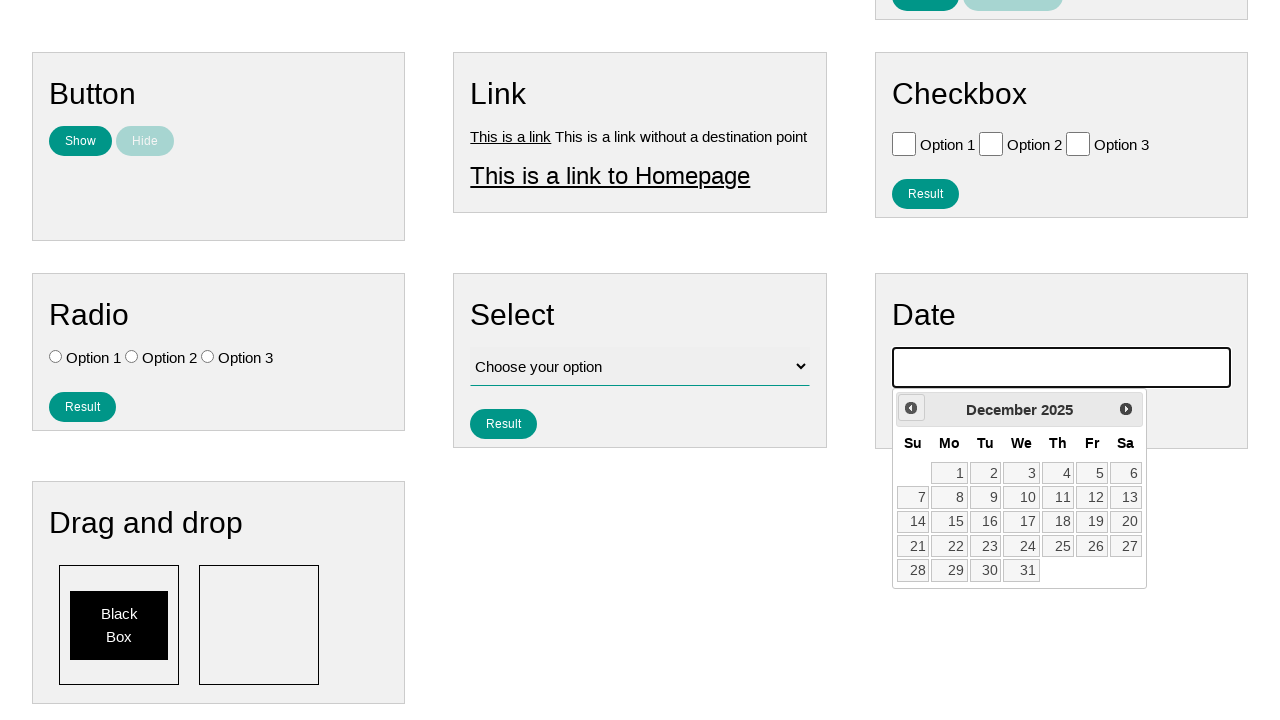

Waited 300ms for calendar to update after month navigation
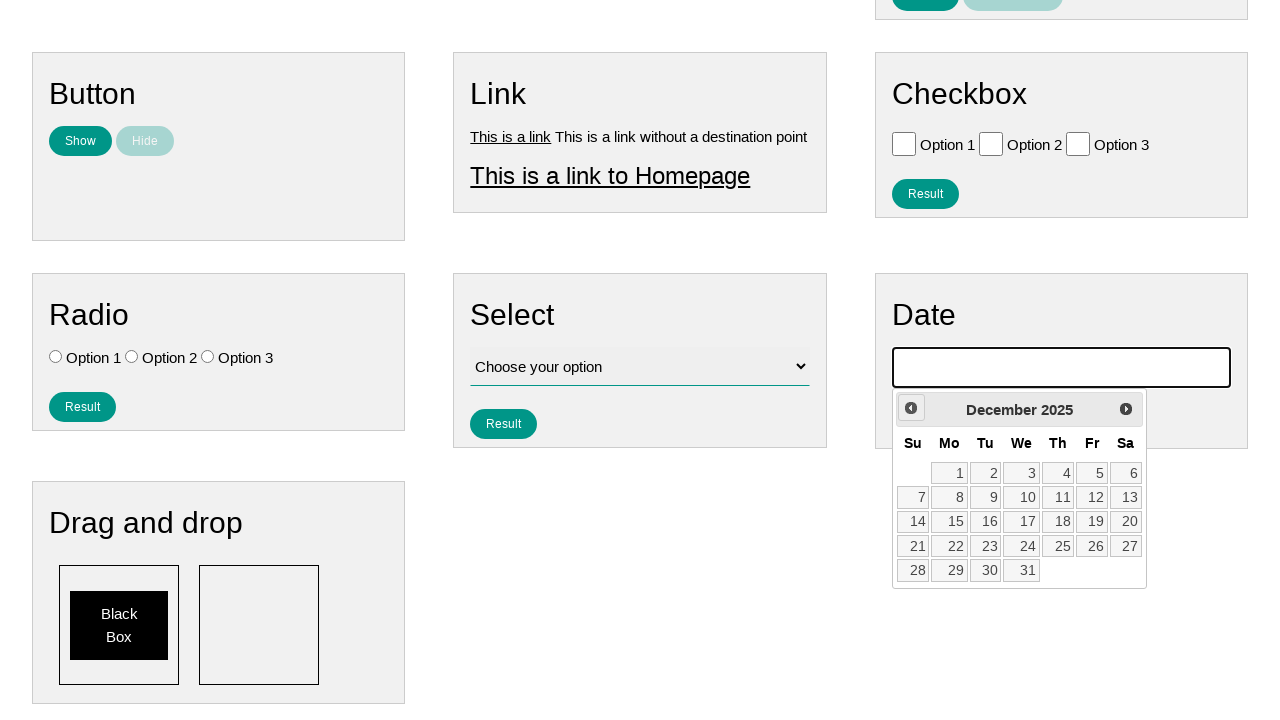

Clicked Prev button to navigate back 4 month(s) at (911, 408) on span:text('Prev')
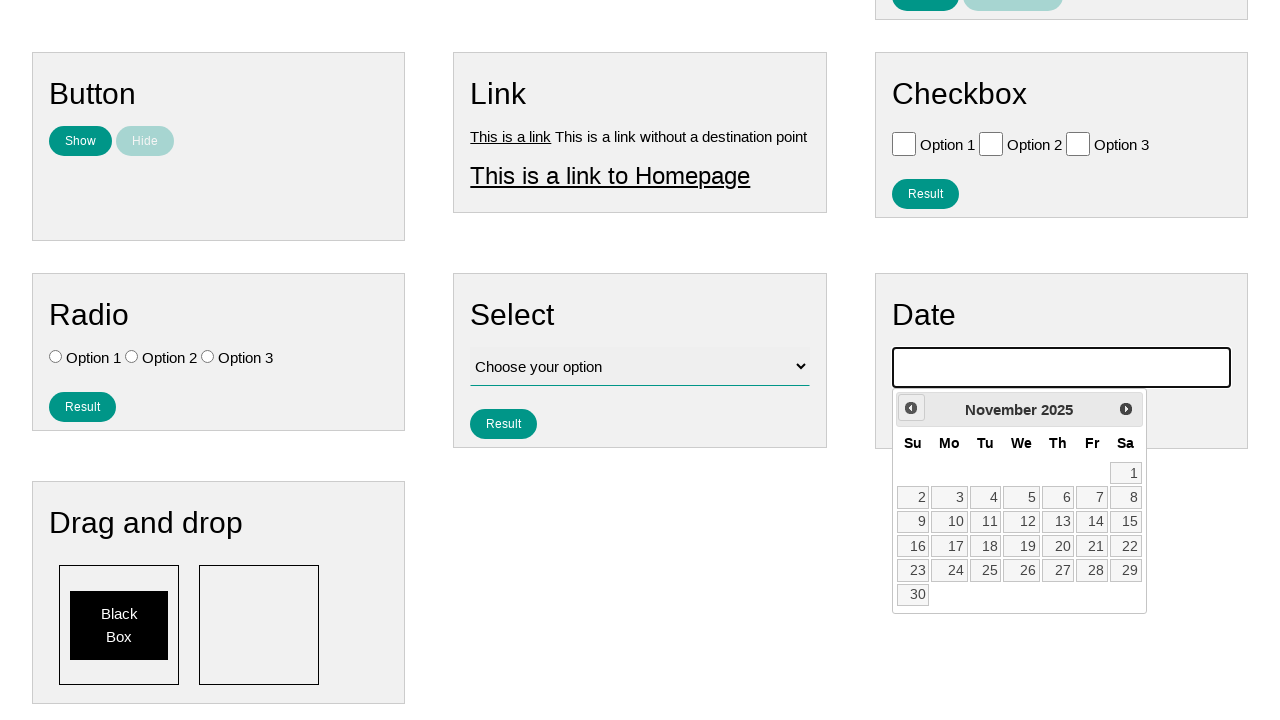

Waited 300ms for calendar to update after month navigation
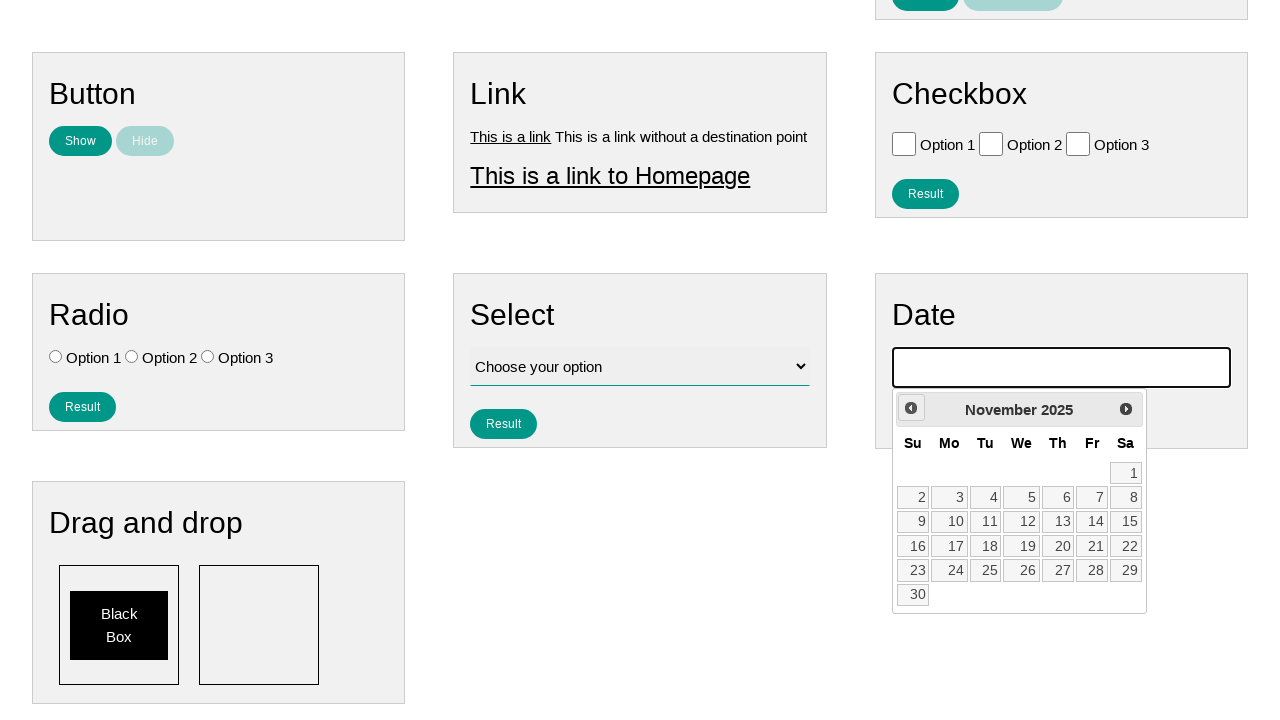

Clicked Prev button to navigate back 5 month(s) at (911, 408) on span:text('Prev')
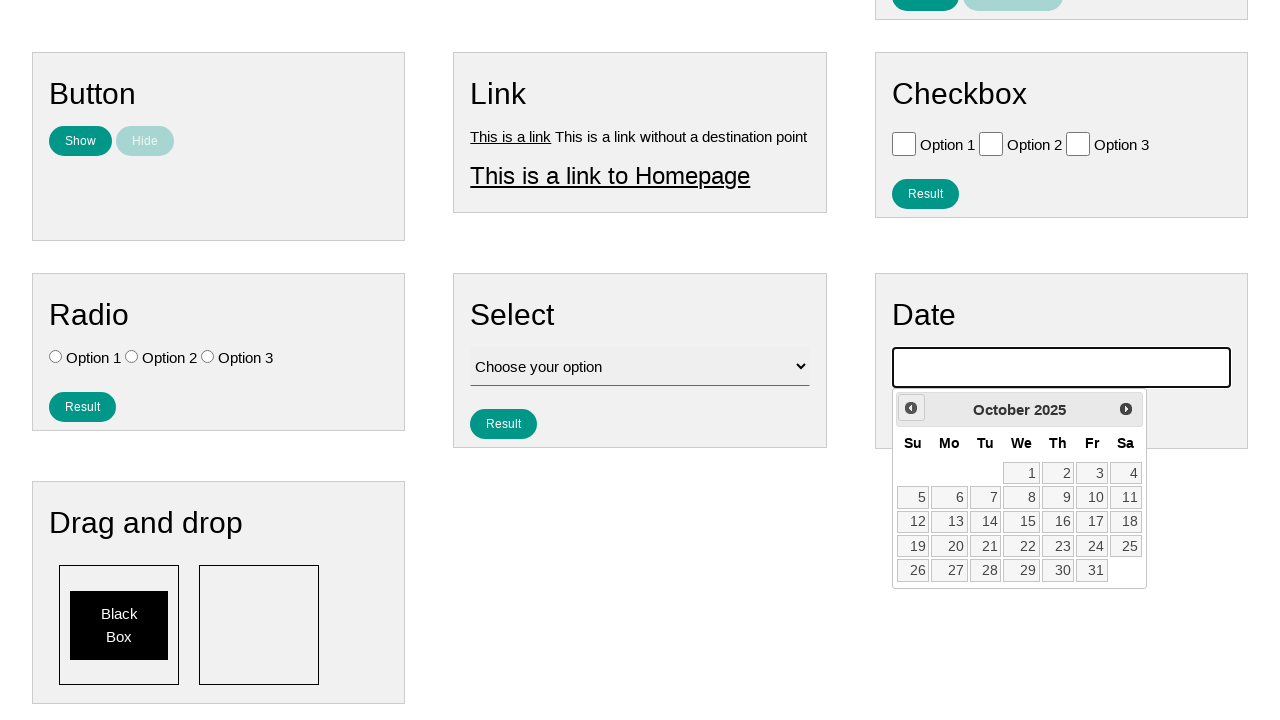

Waited 300ms for calendar to update after month navigation
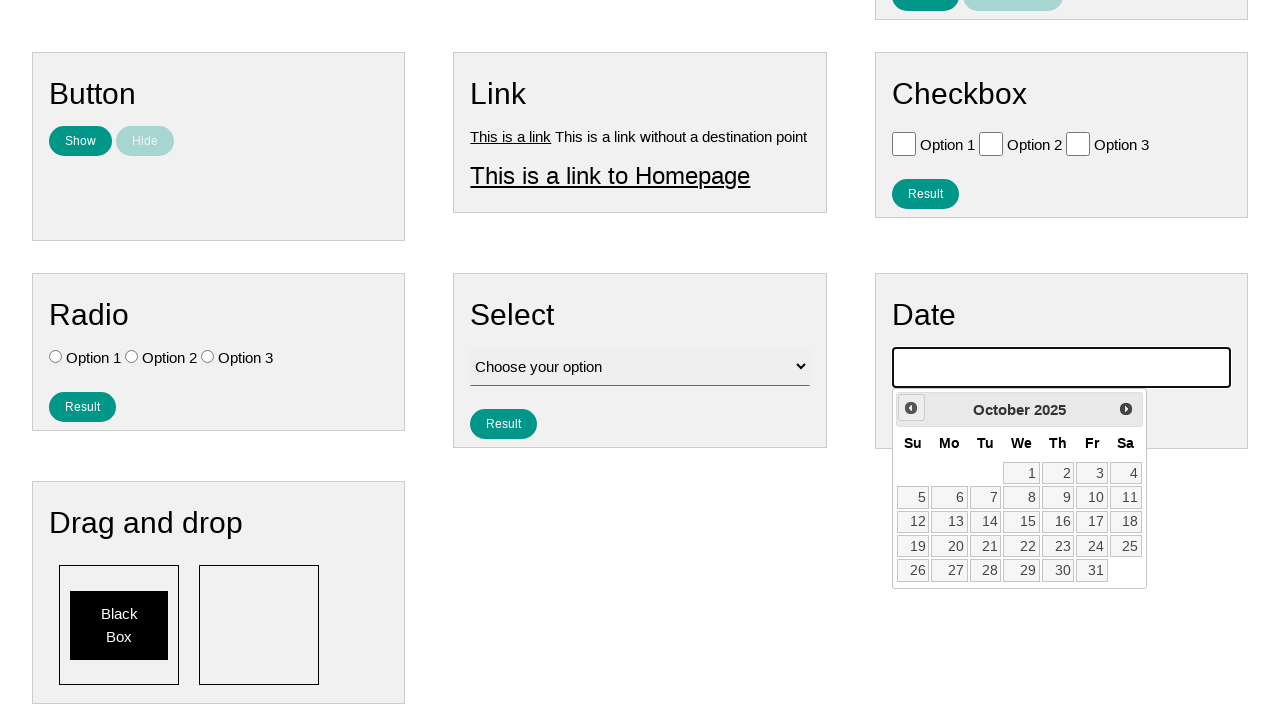

Clicked Prev button to navigate back 6 month(s) at (911, 408) on span:text('Prev')
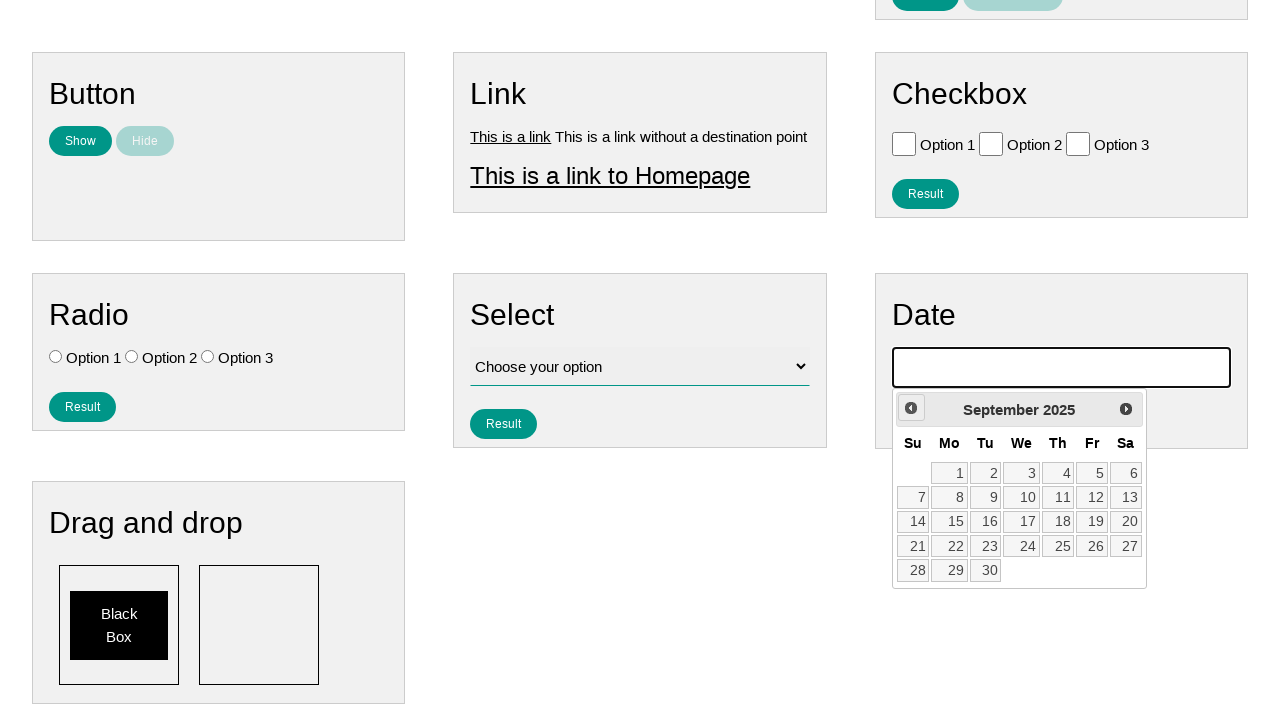

Waited 300ms for calendar to update after month navigation
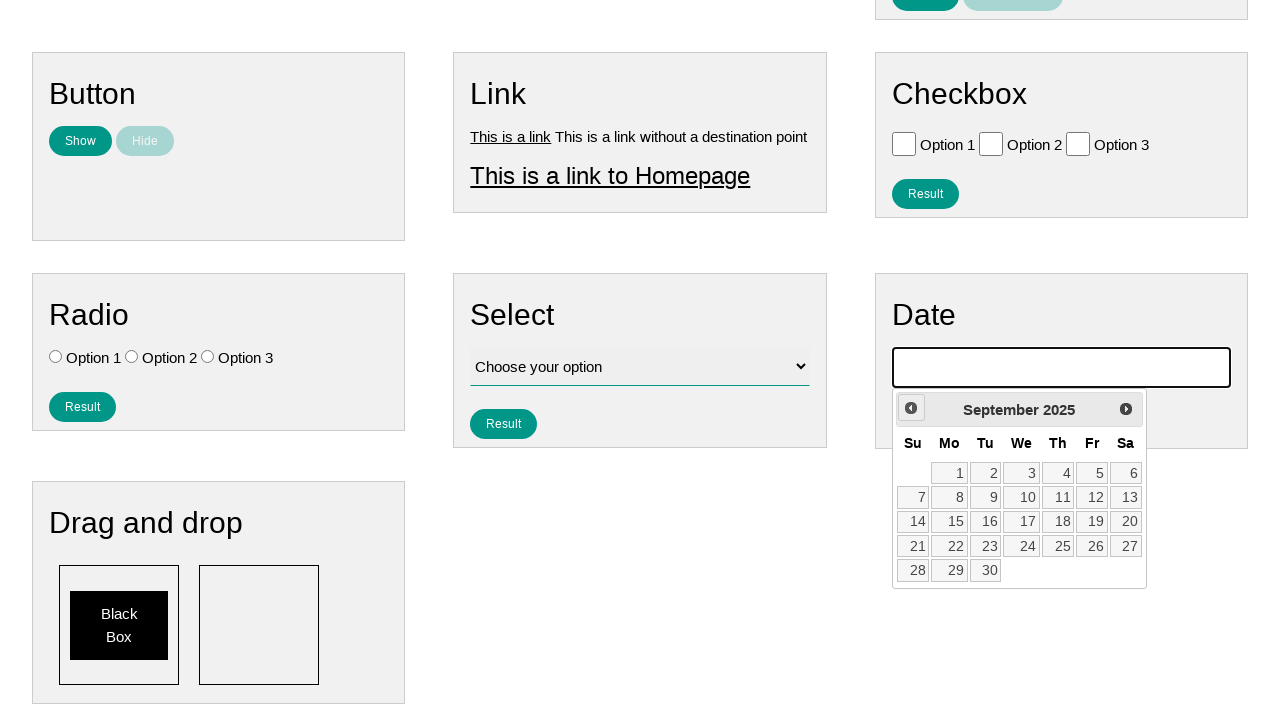

Clicked Prev button to navigate back 7 month(s) at (911, 408) on span:text('Prev')
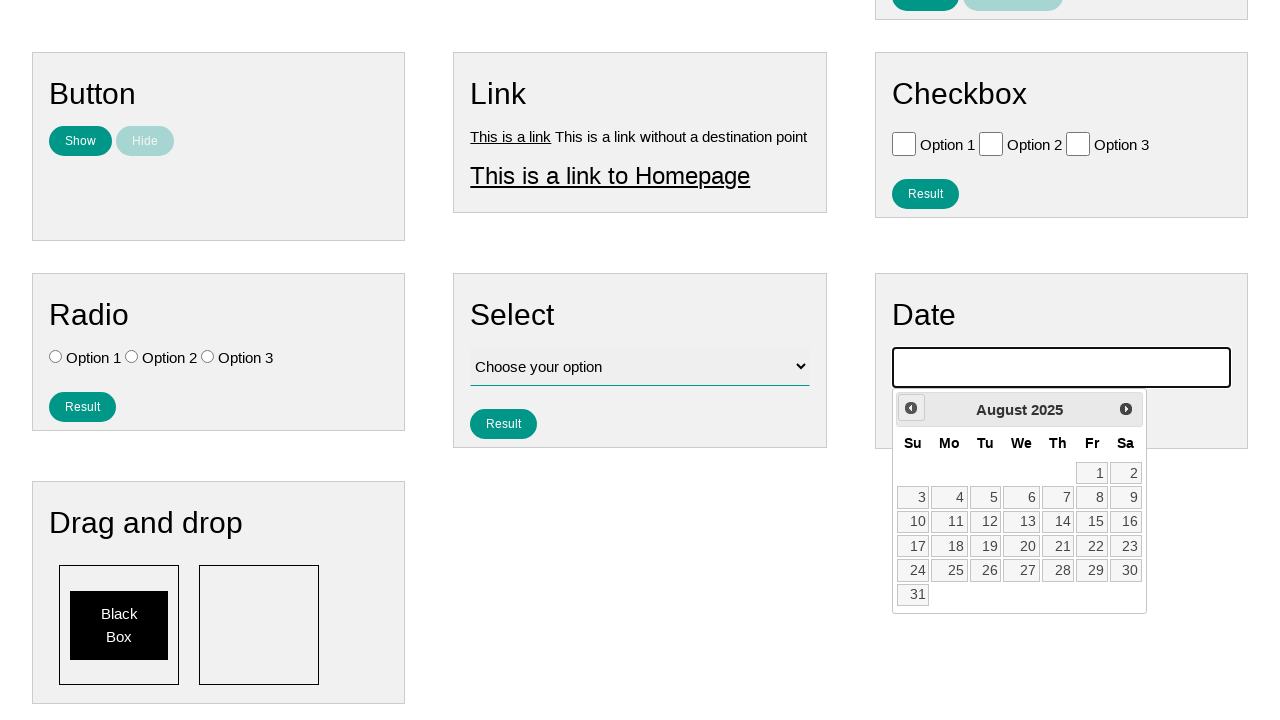

Waited 300ms for calendar to update after month navigation
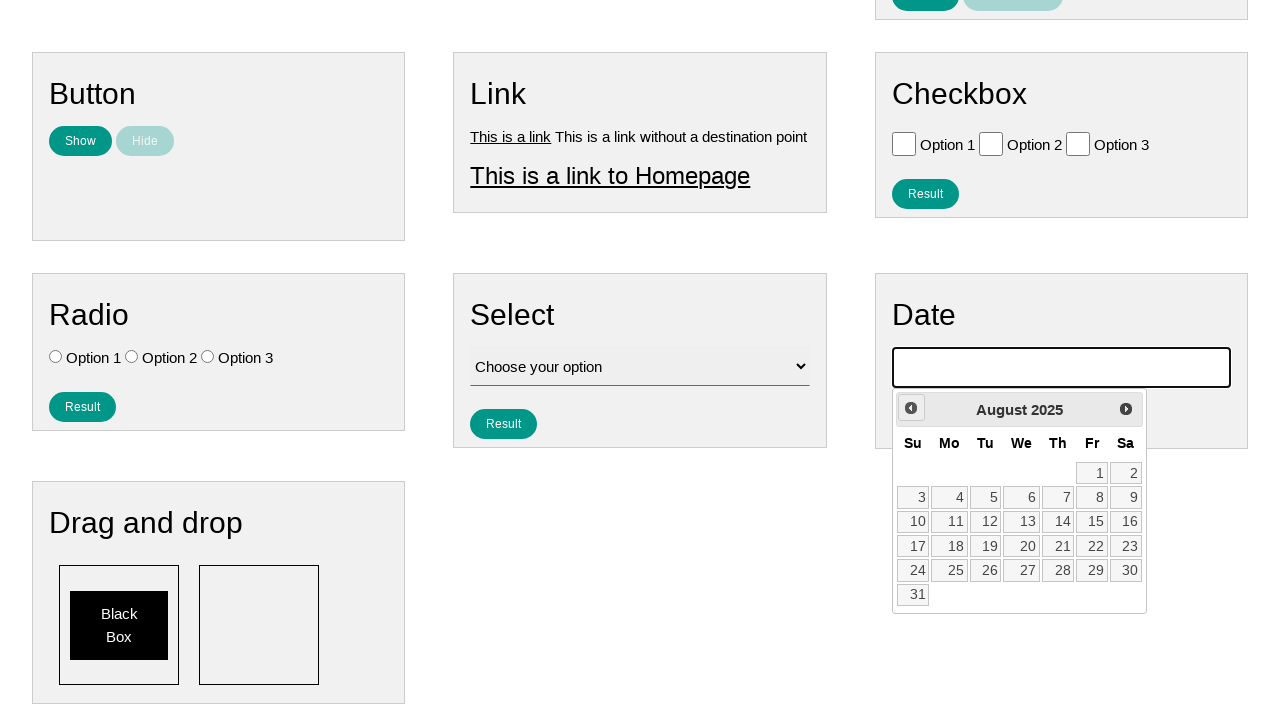

Clicked Prev button to navigate back 8 month(s) at (911, 408) on span:text('Prev')
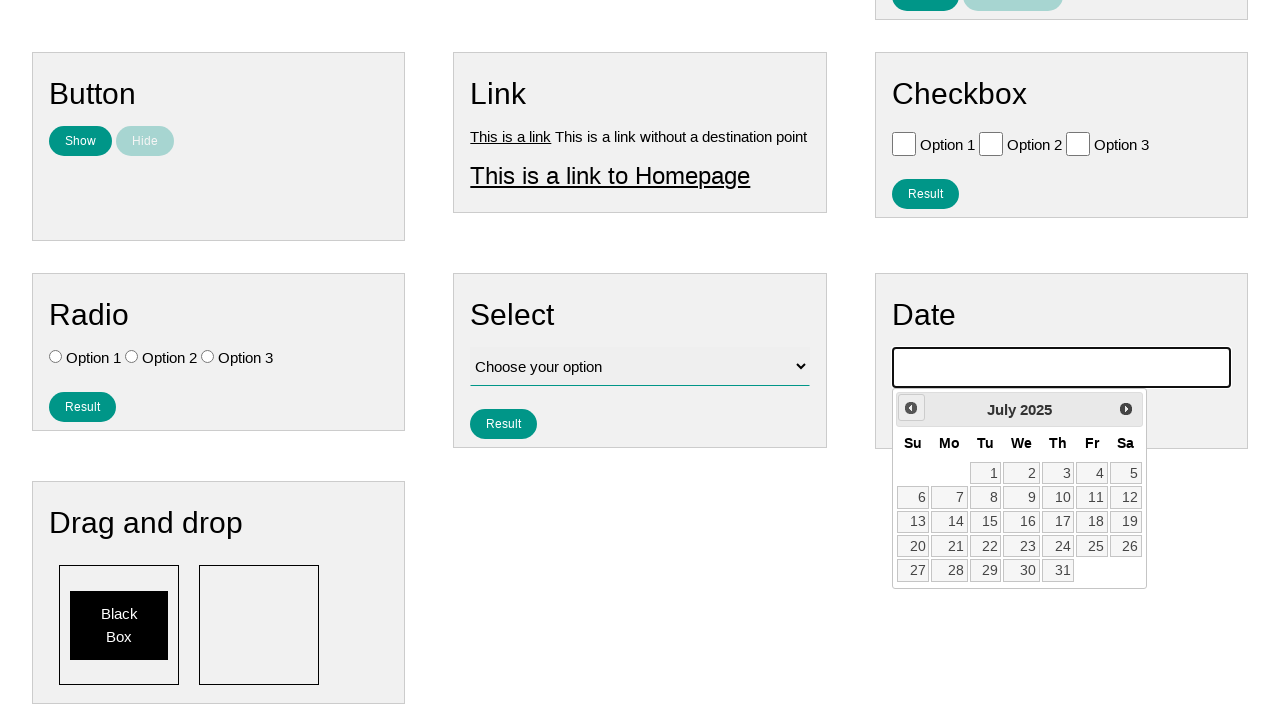

Waited 300ms for calendar to update after month navigation
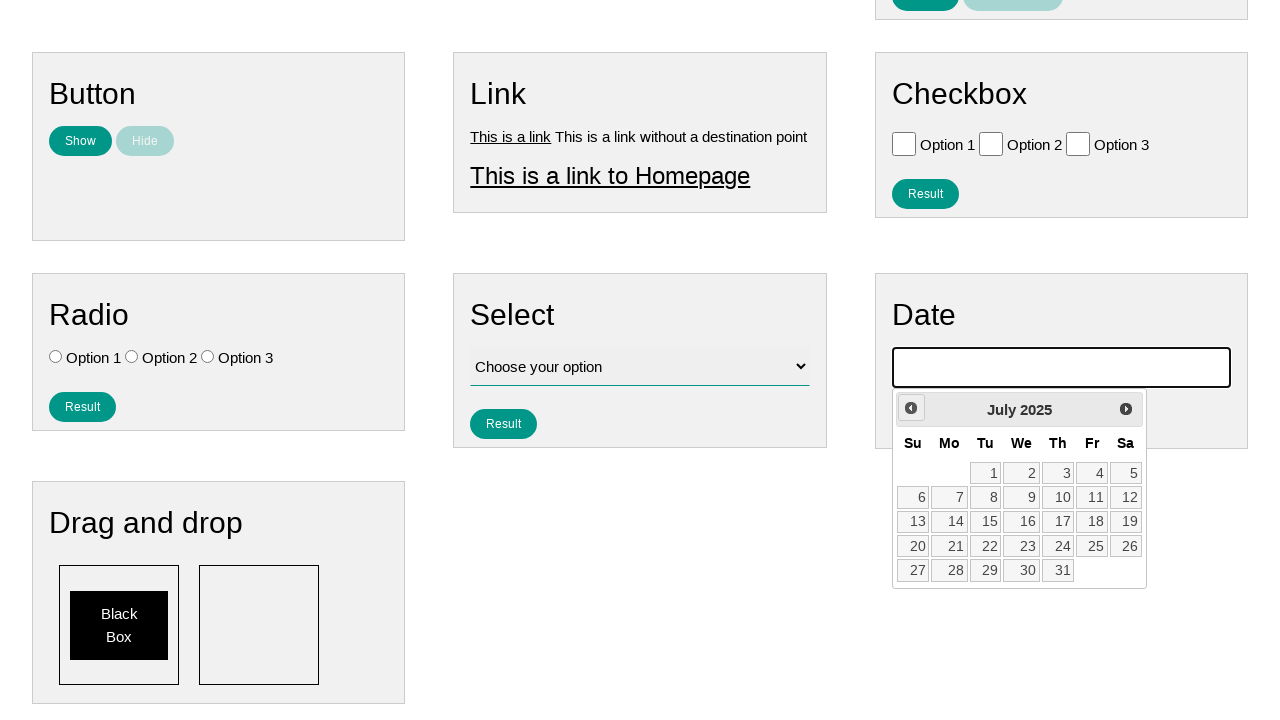

Clicked Prev button to navigate back 9 month(s) at (911, 408) on span:text('Prev')
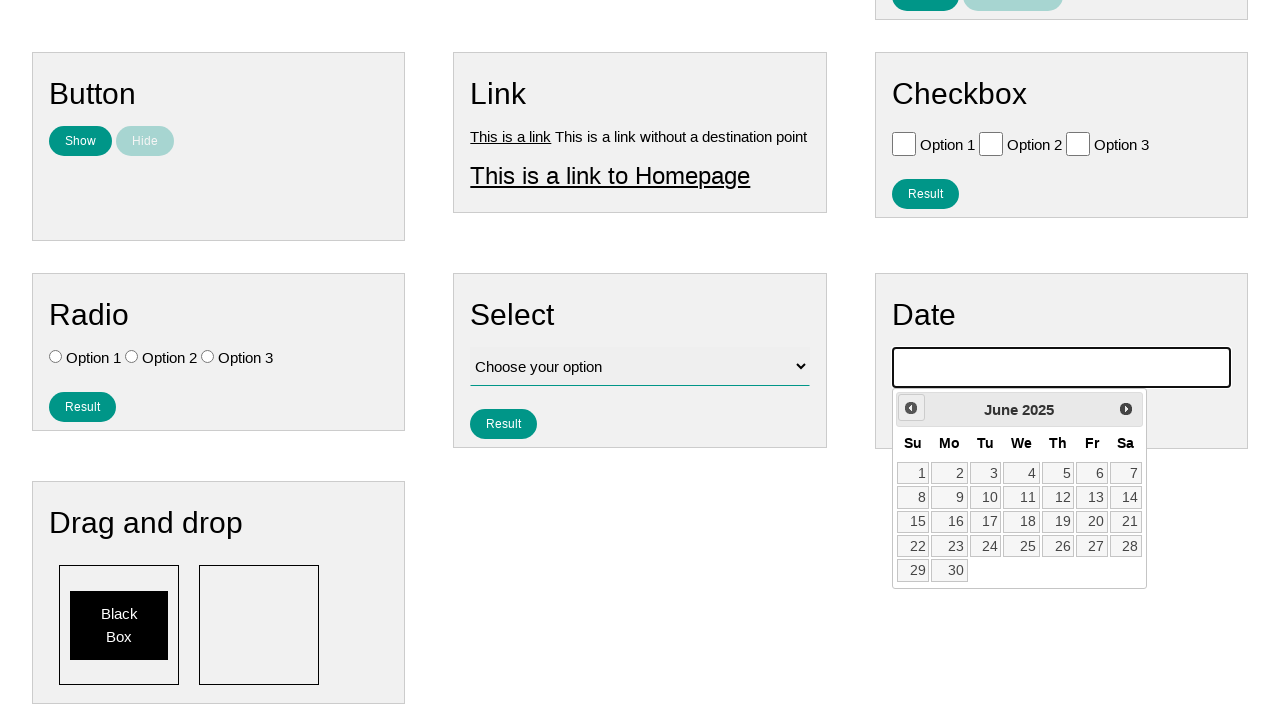

Waited 300ms for calendar to update after month navigation
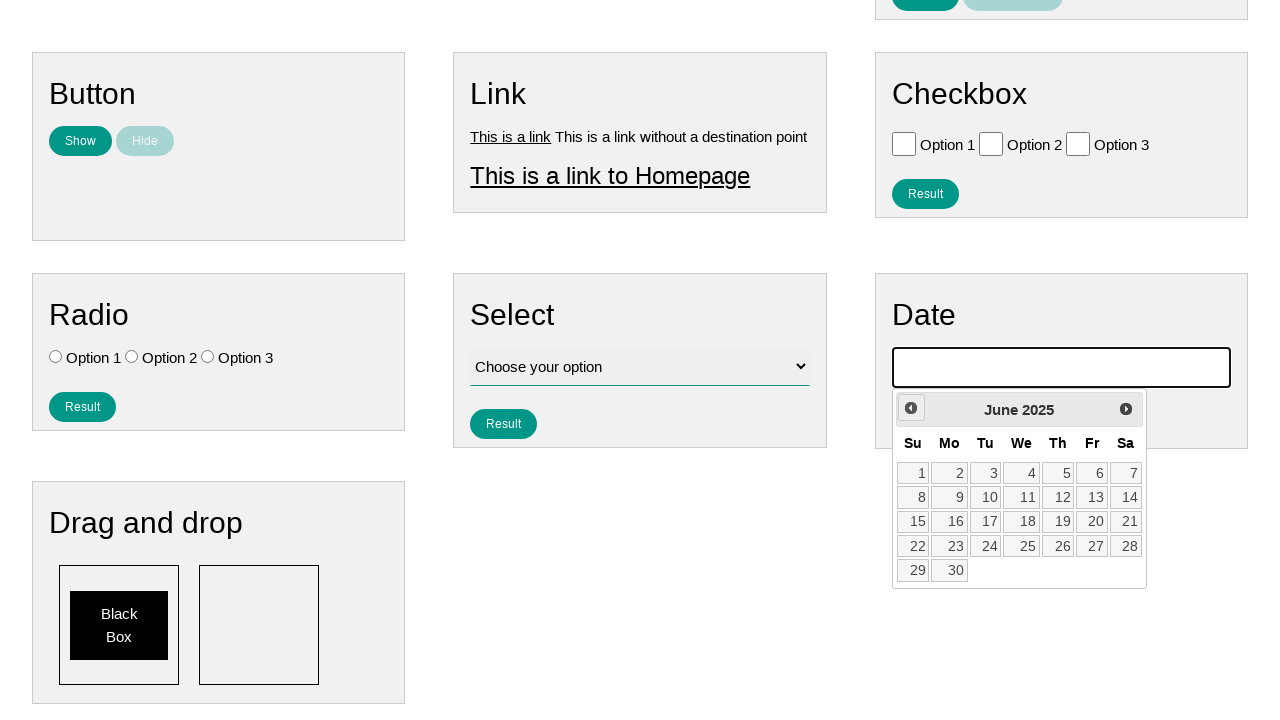

Clicked Prev button to navigate back 10 month(s) at (911, 408) on span:text('Prev')
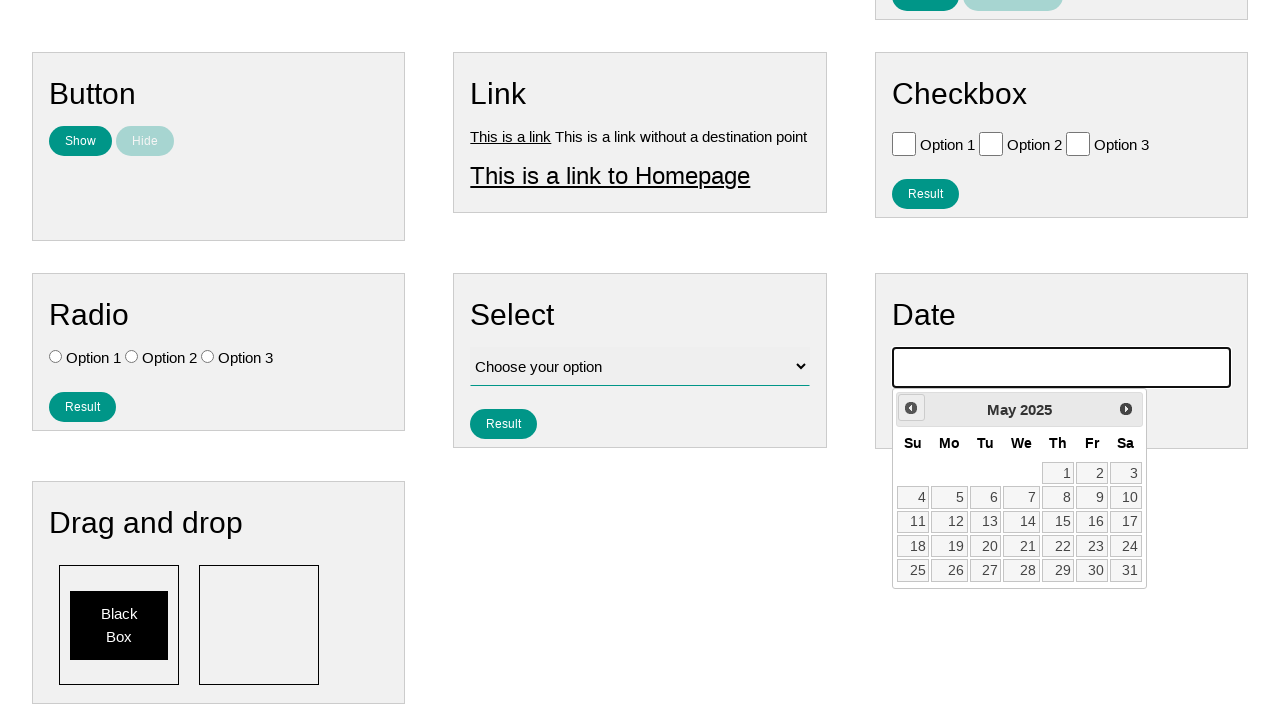

Waited 300ms for calendar to update after month navigation
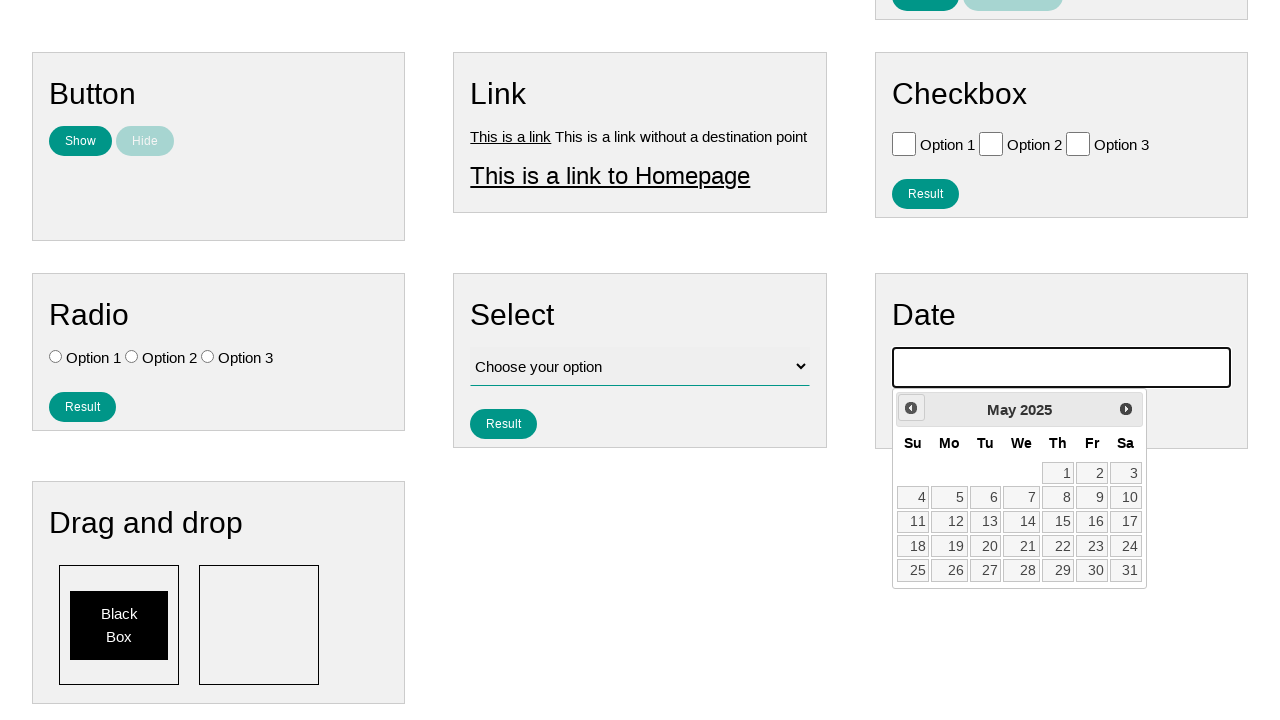

Selected day 15 from the date picker calendar at (1058, 522) on a:text('15')
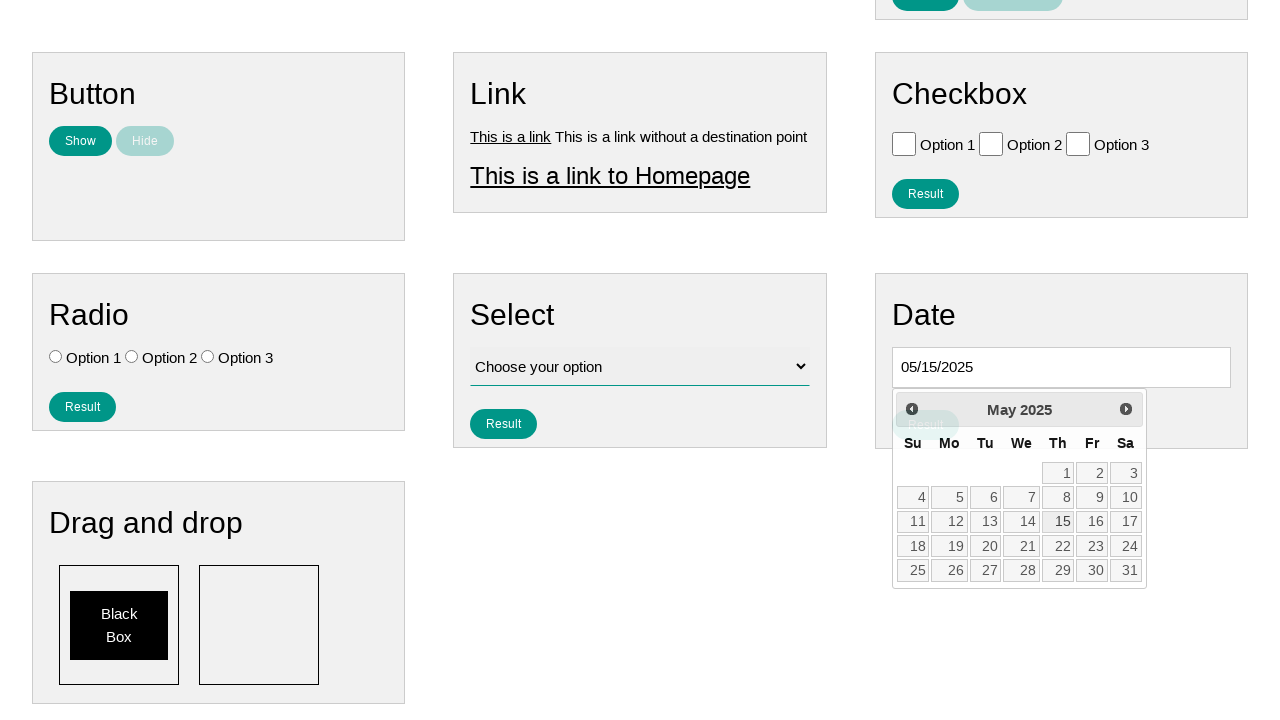

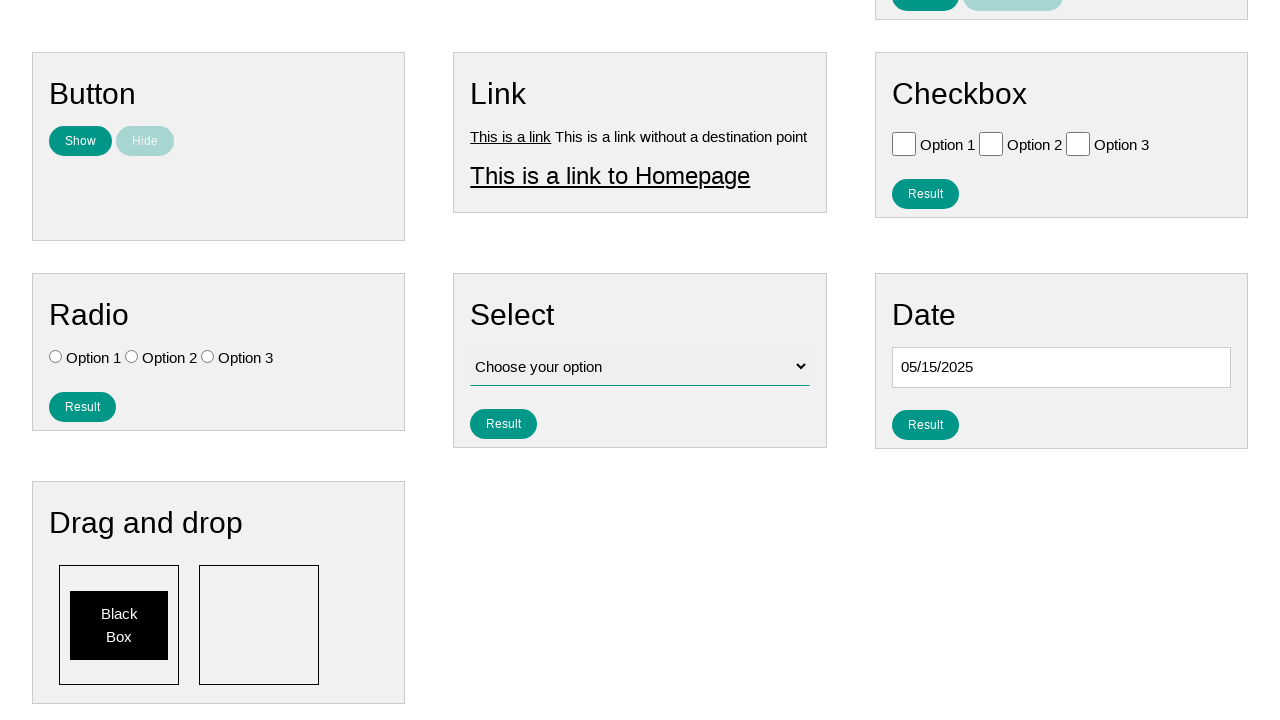